Tests filtering to display only active (uncompleted) items

Starting URL: https://demo.playwright.dev/todomvc

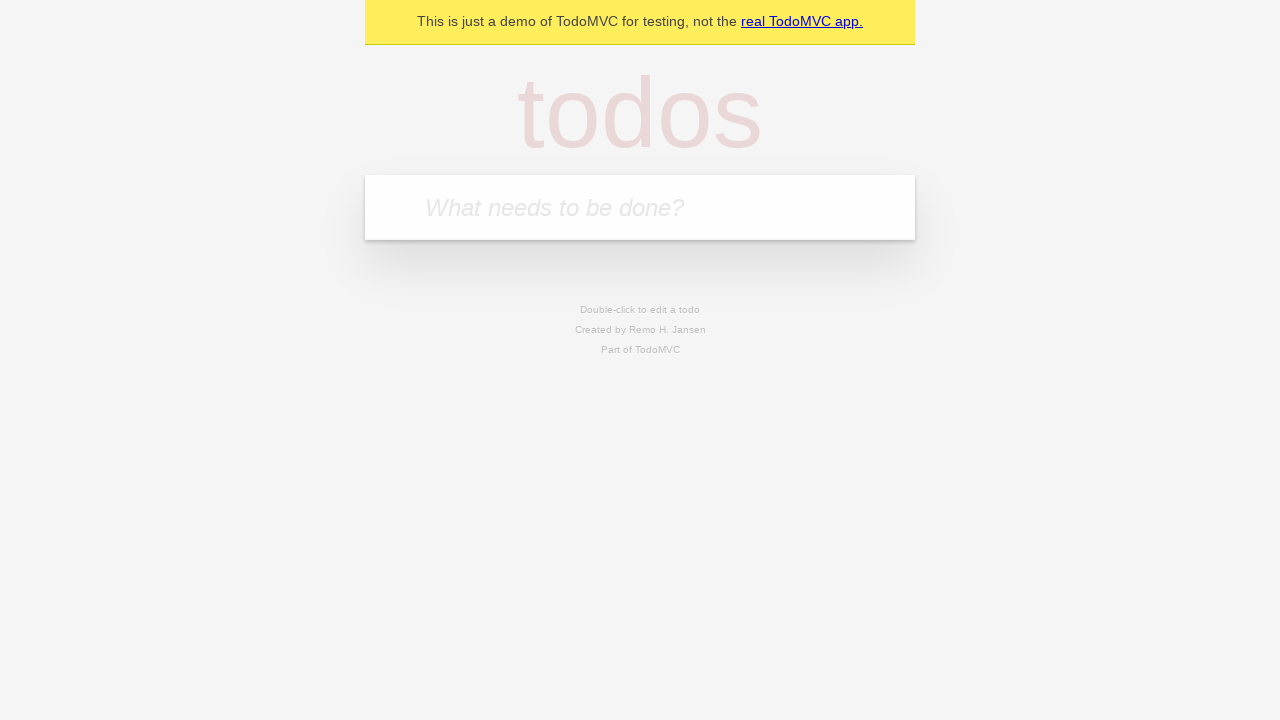

Navigated to TodoMVC application
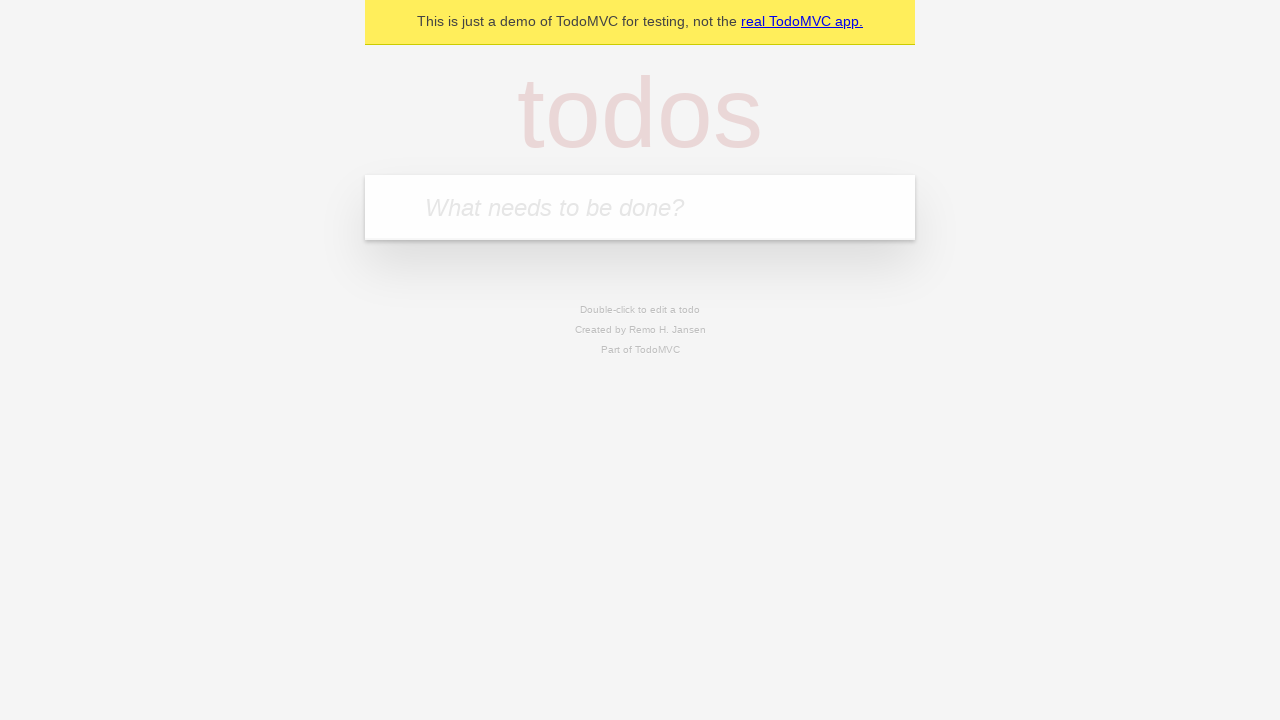

Filled first todo item: 'buy some cheese' on internal:attr=[placeholder="What needs to be done?"i]
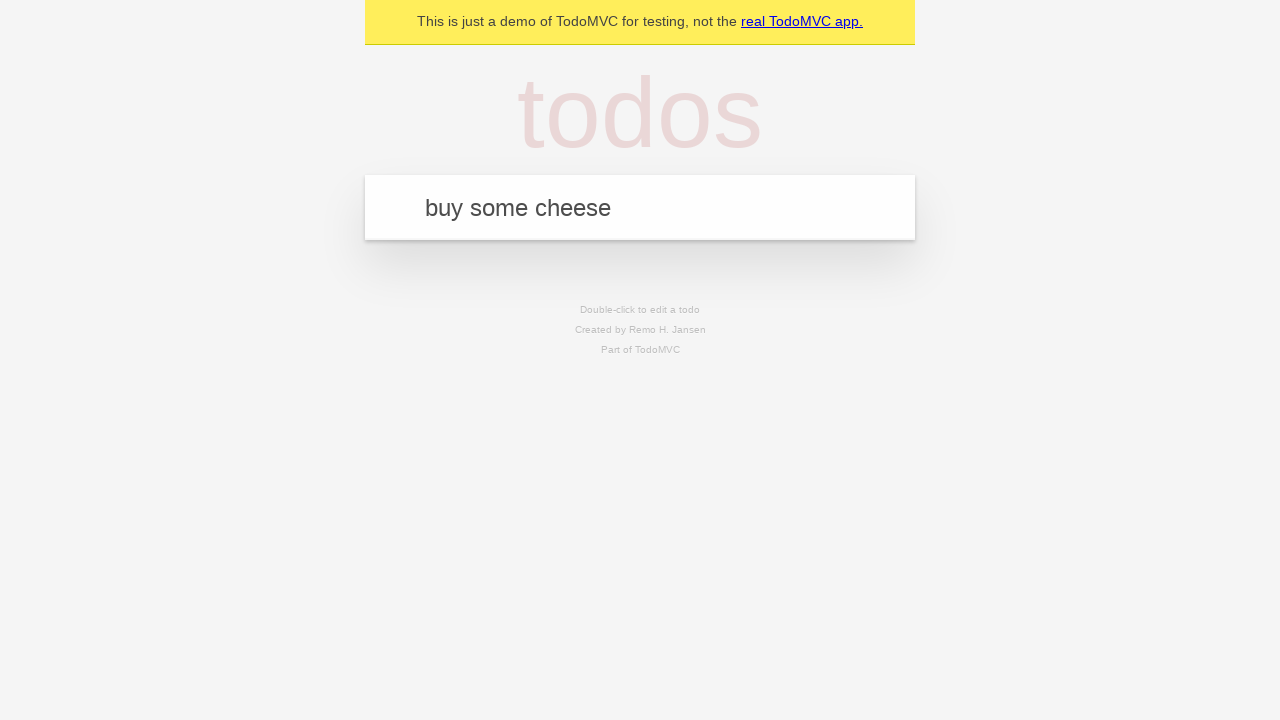

Pressed Enter to add first todo on internal:attr=[placeholder="What needs to be done?"i]
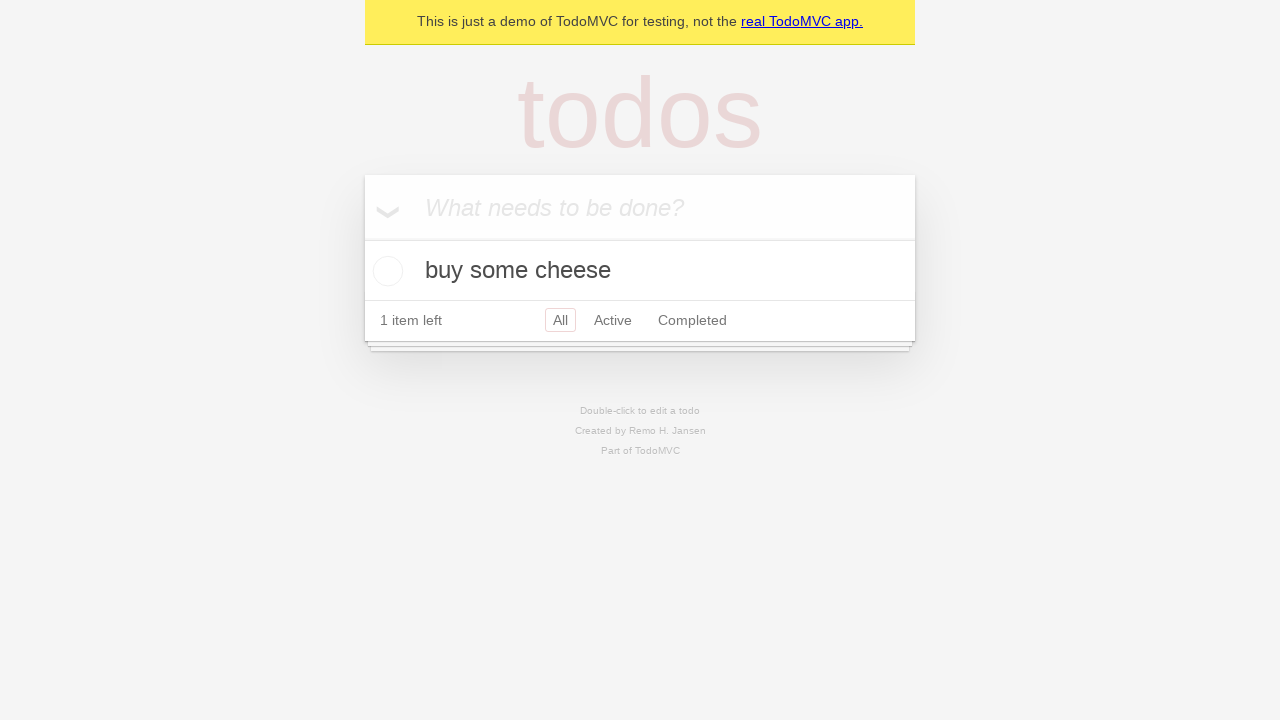

Filled second todo item: 'feed the cat' on internal:attr=[placeholder="What needs to be done?"i]
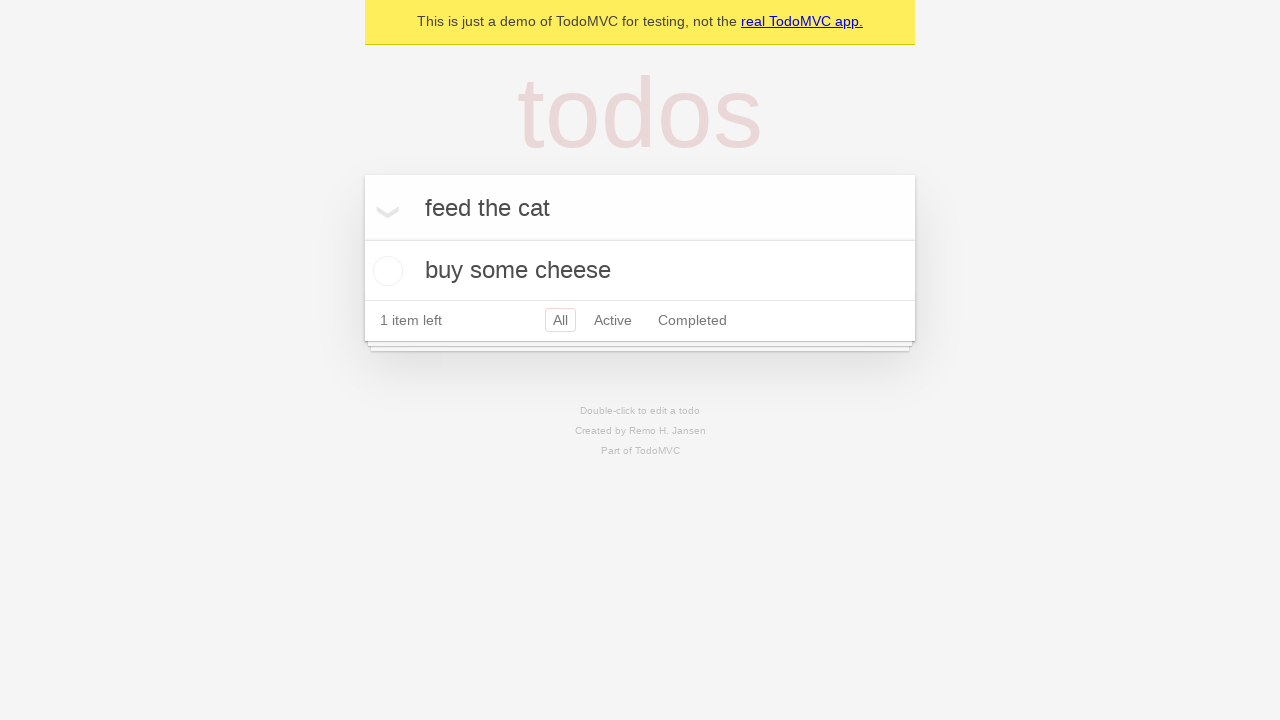

Pressed Enter to add second todo on internal:attr=[placeholder="What needs to be done?"i]
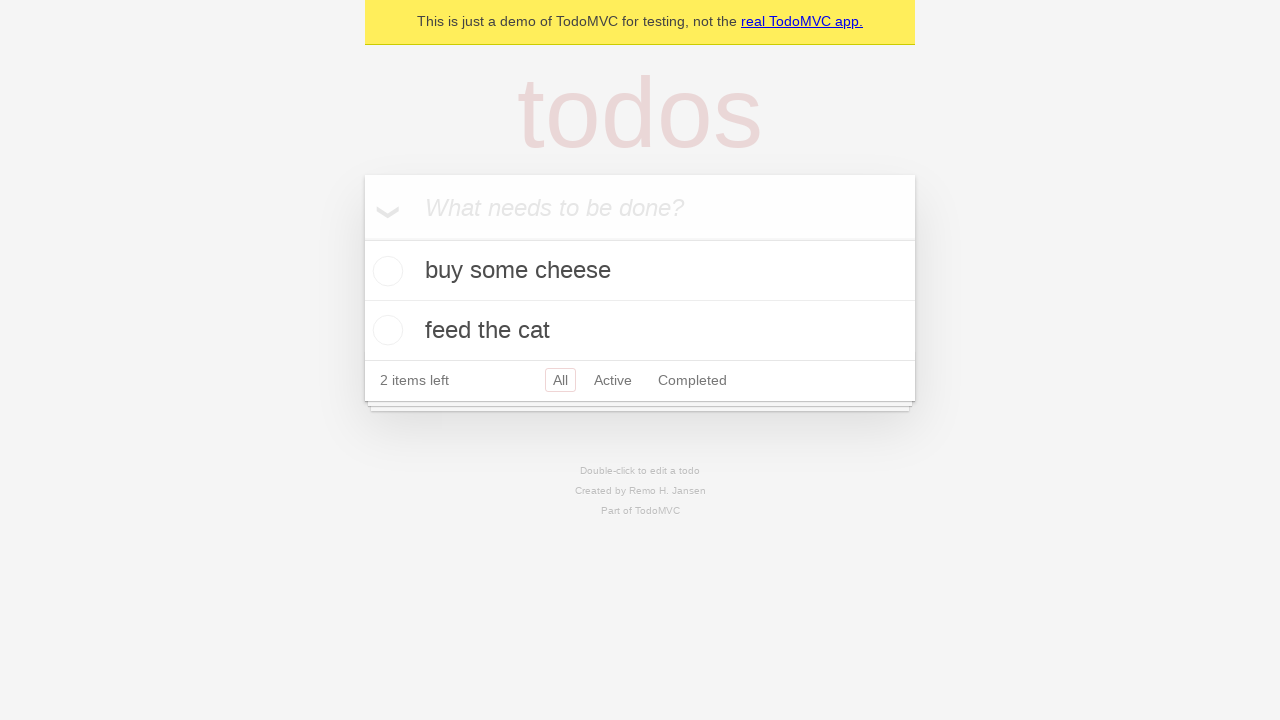

Filled third todo item: 'book a doctors appointment' on internal:attr=[placeholder="What needs to be done?"i]
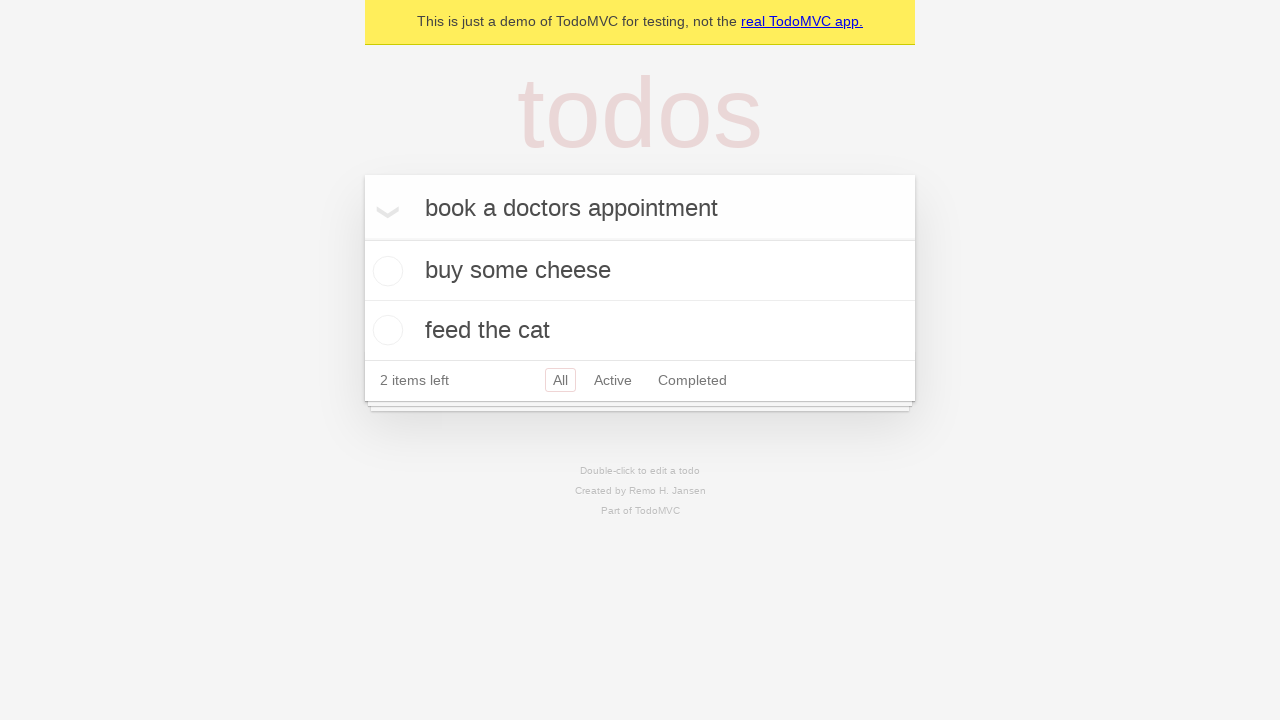

Pressed Enter to add third todo on internal:attr=[placeholder="What needs to be done?"i]
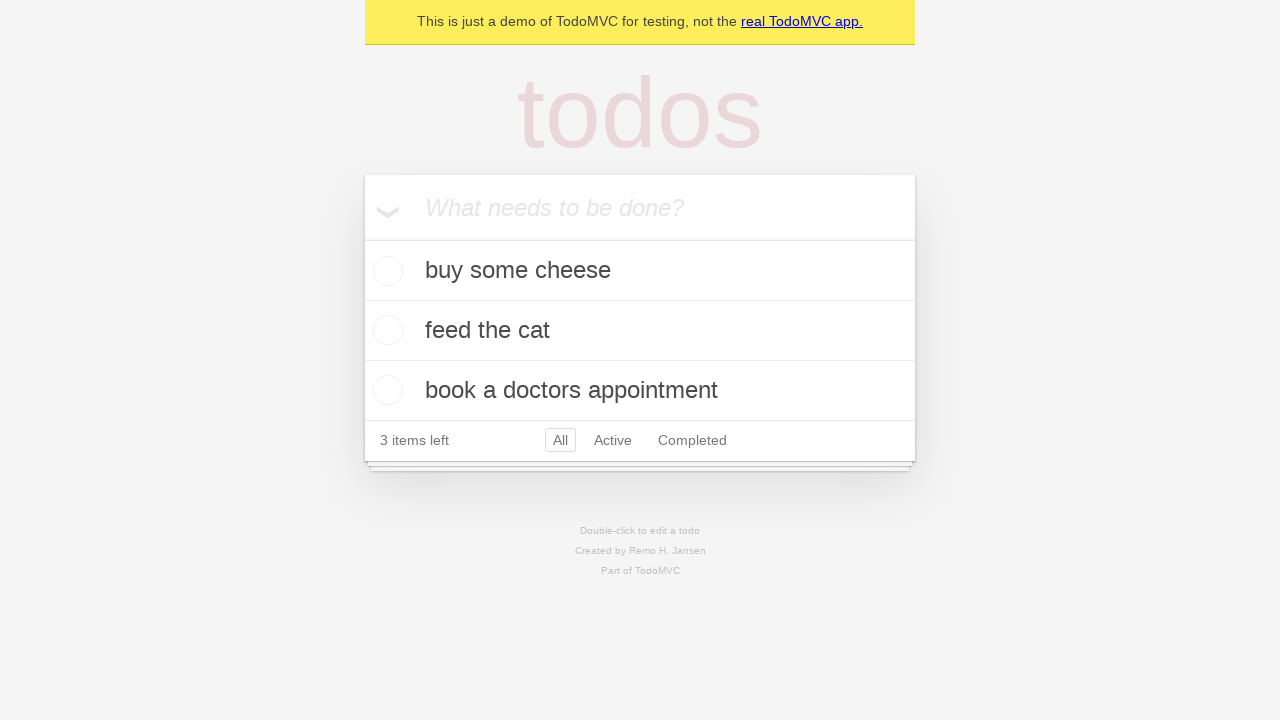

Checked the second todo item to mark it as complete at (385, 330) on internal:testid=[data-testid="todo-item"s] >> nth=1 >> internal:role=checkbox
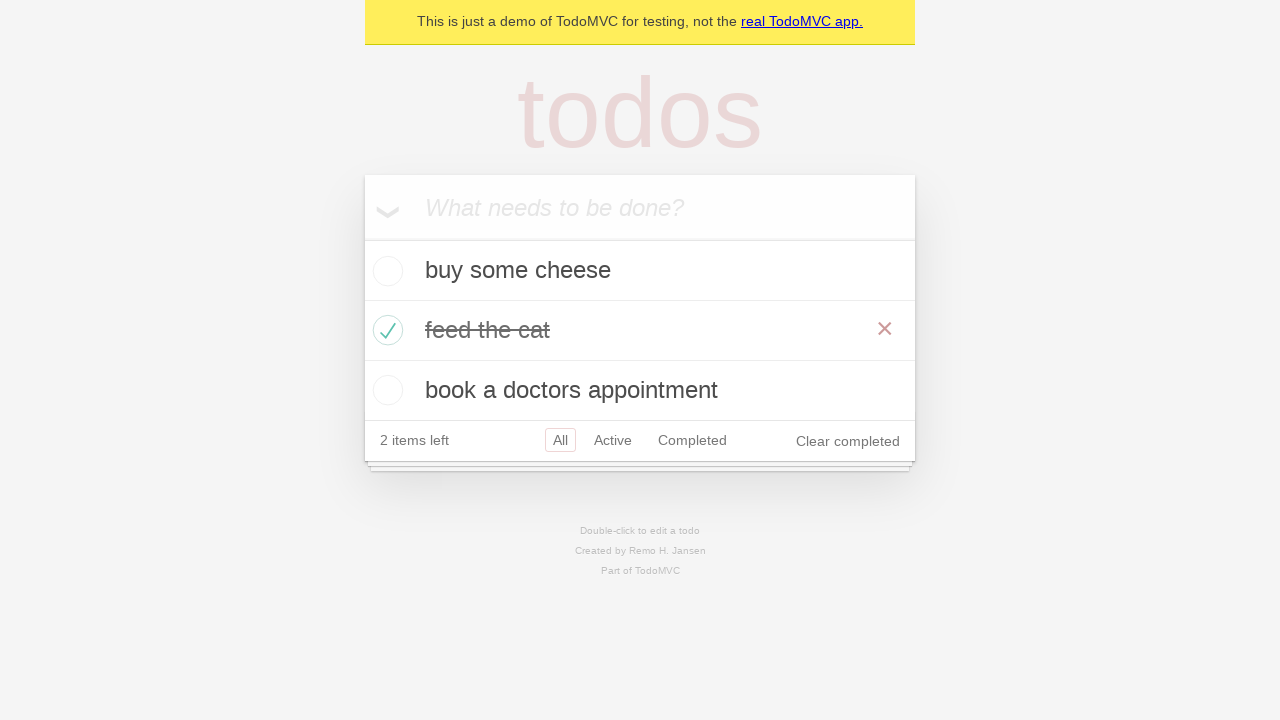

Clicked Active filter to display only uncompleted items at (613, 440) on internal:role=link[name="Active"i]
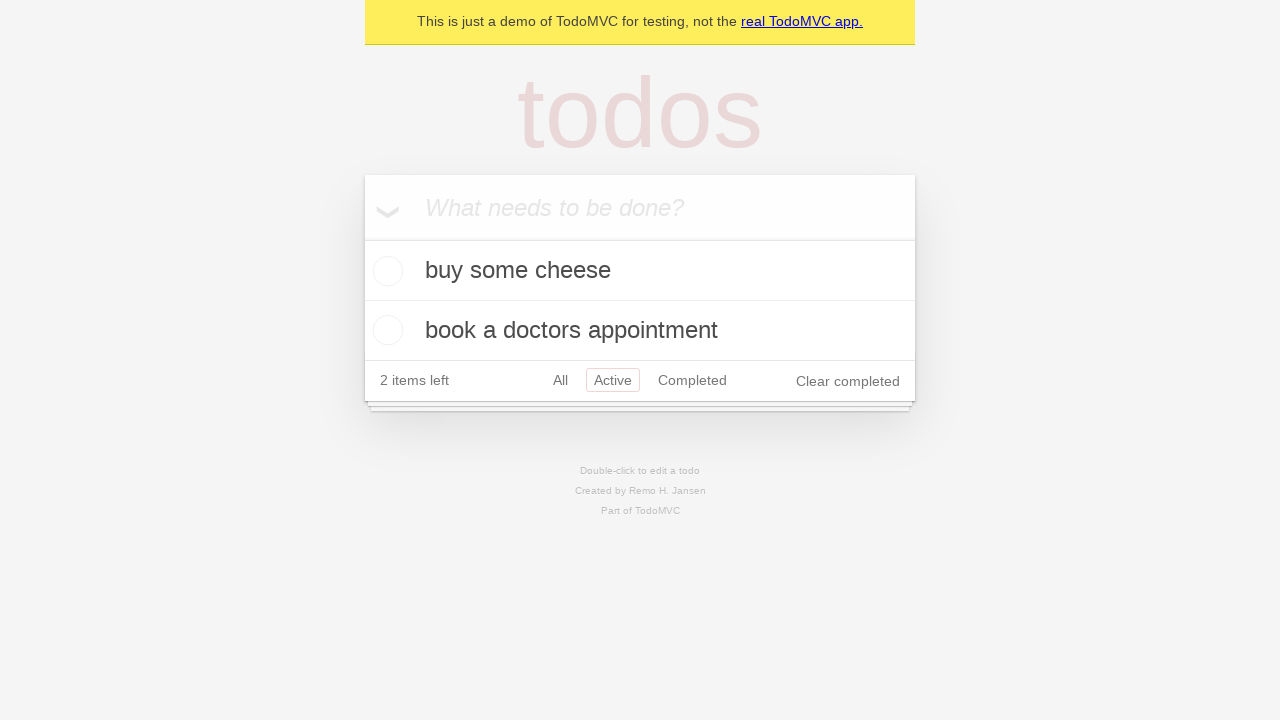

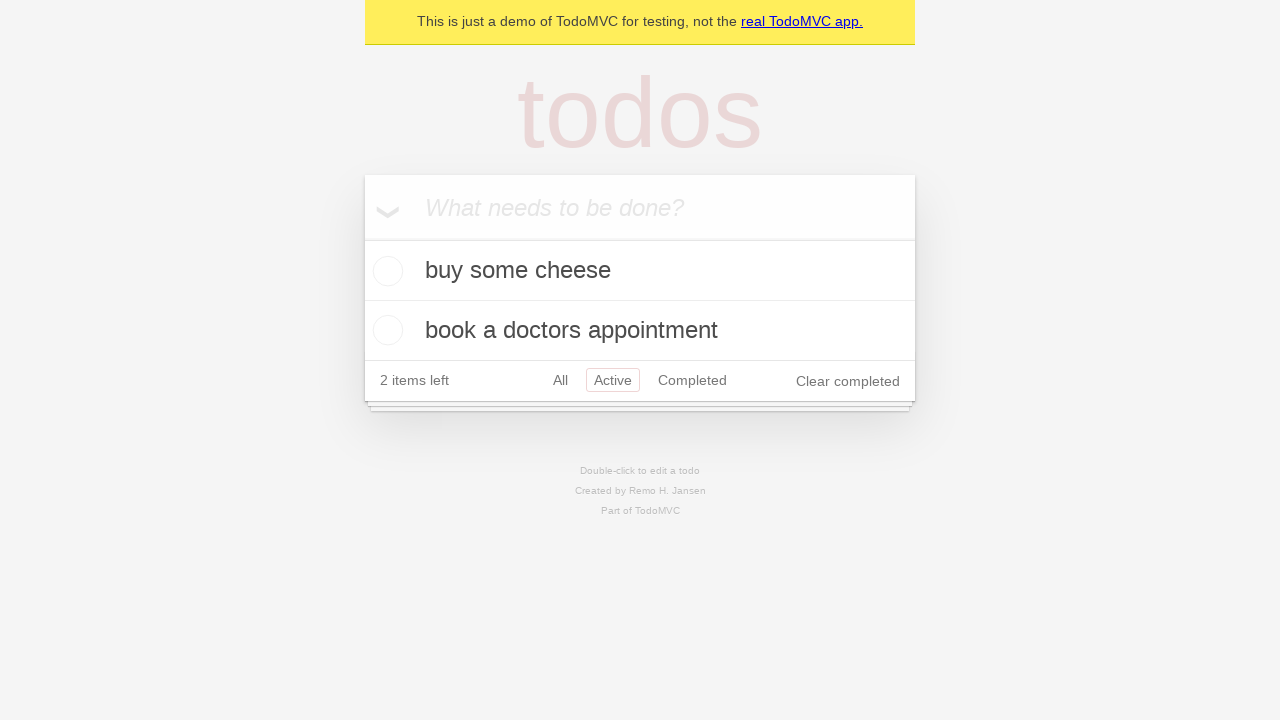